Tests that unchecking the second checkbox when checked will uncheck it

Starting URL: https://the-internet.herokuapp.com/checkboxes

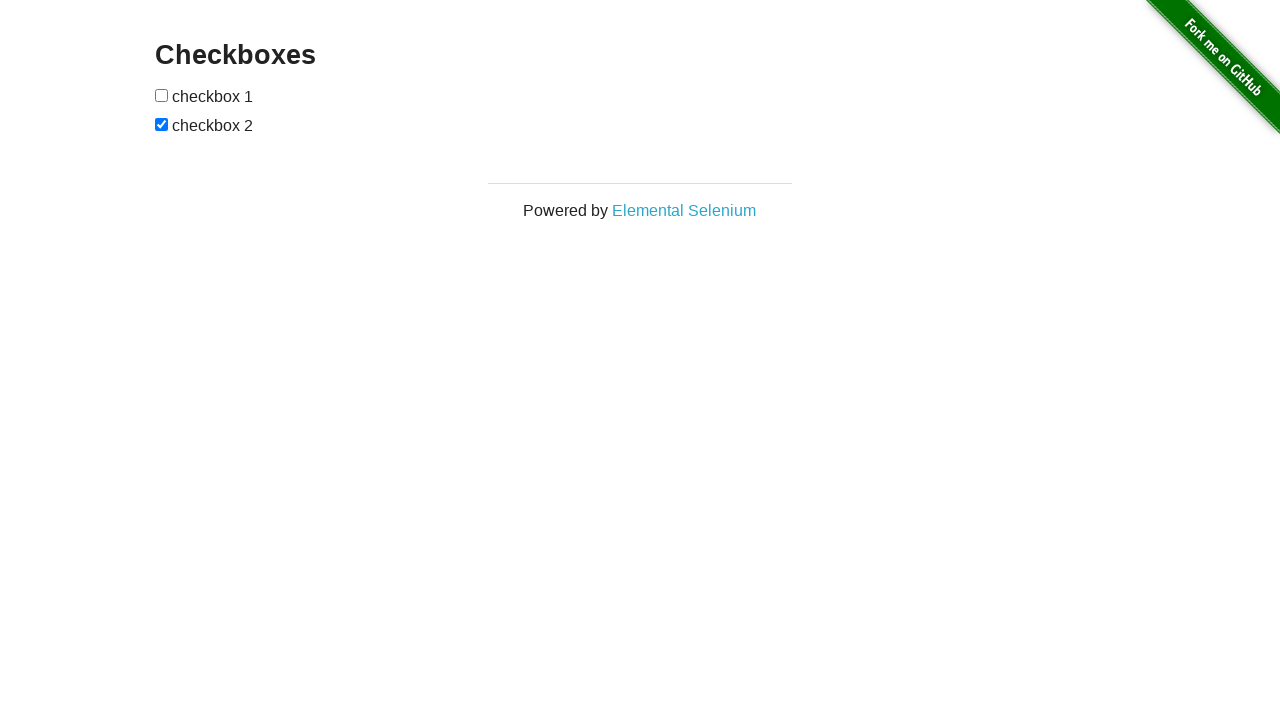

Navigated to checkboxes page
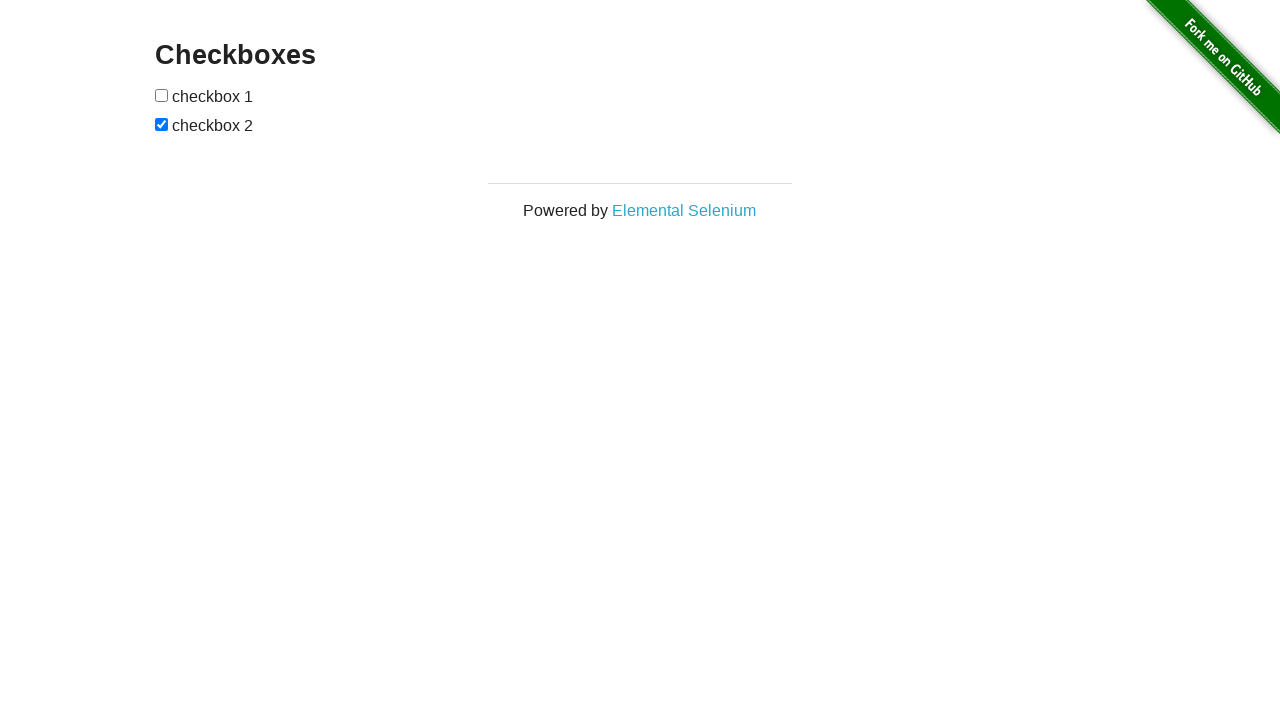

Located the second checkbox element
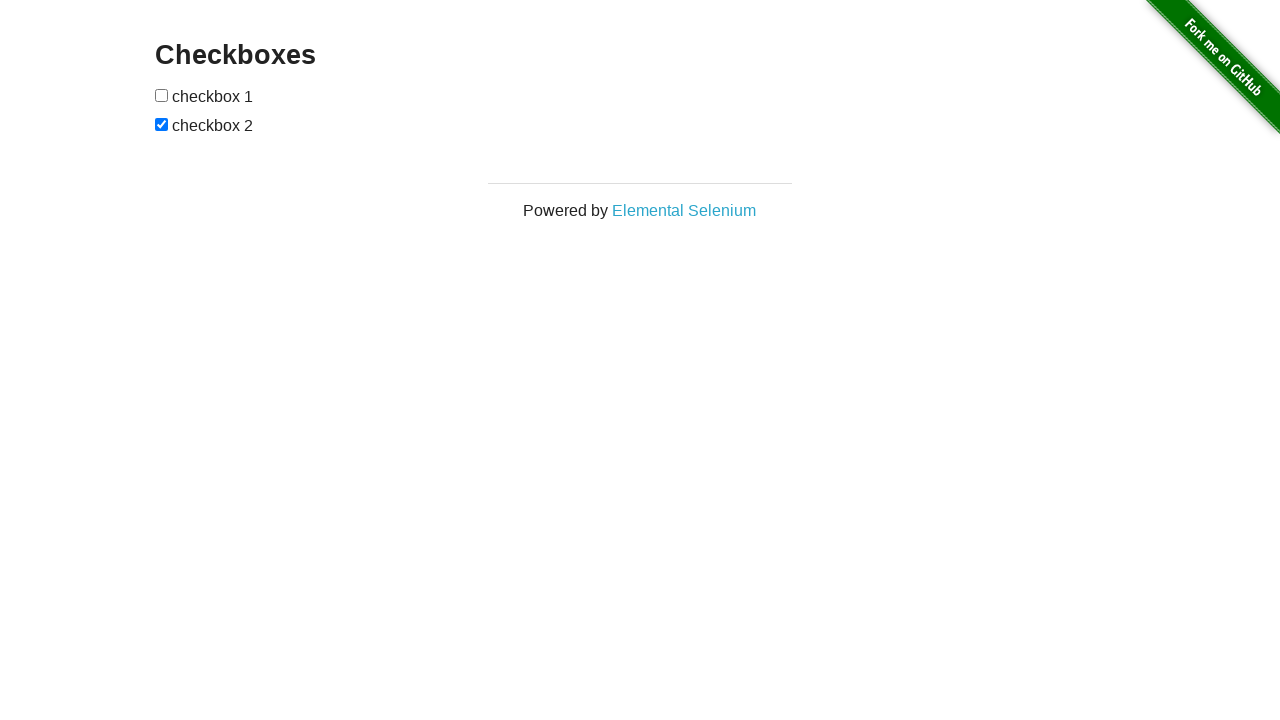

Verified second checkbox is checked
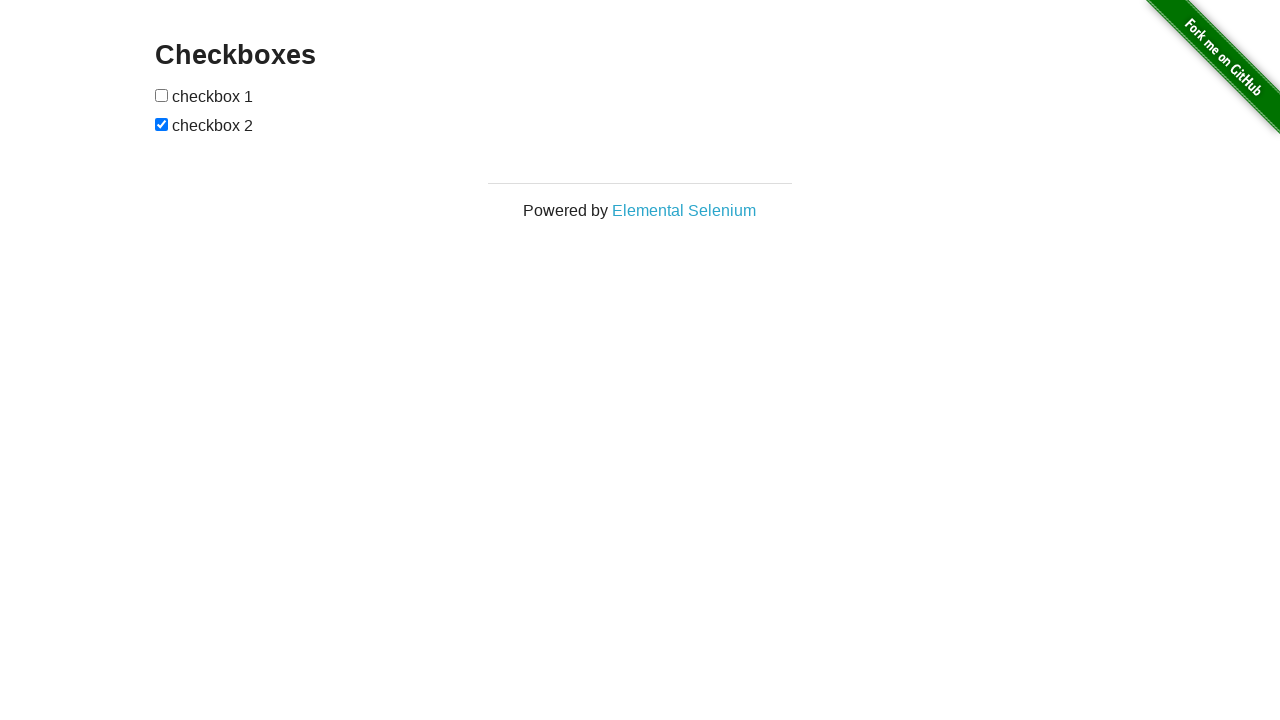

Clicked second checkbox to uncheck it at (162, 124) on input[type='checkbox'] >> nth=1
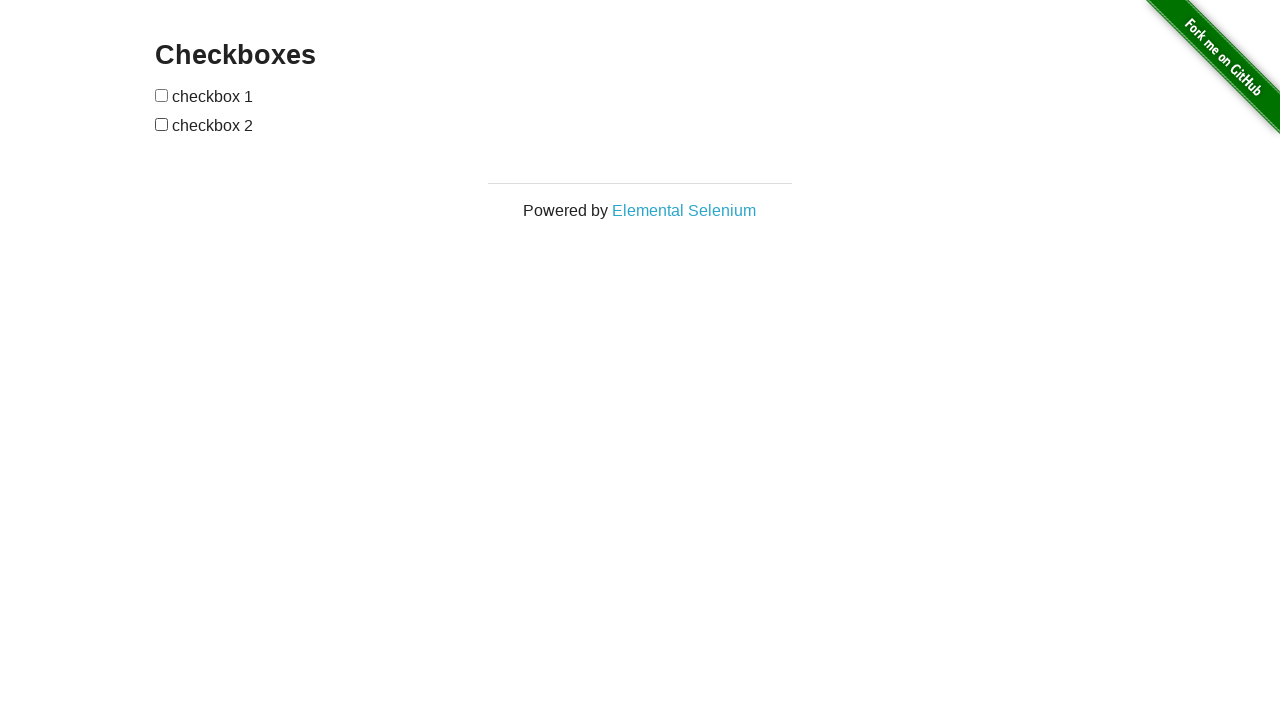

Verified second checkbox is now unchecked
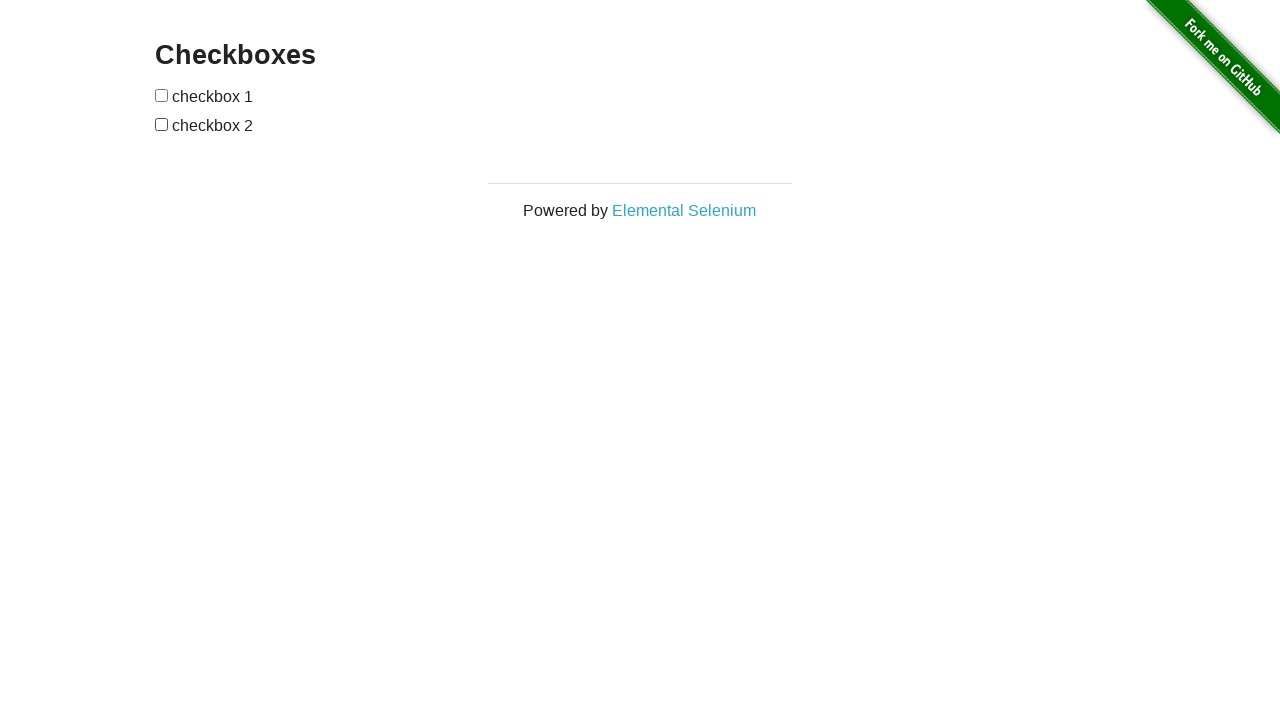

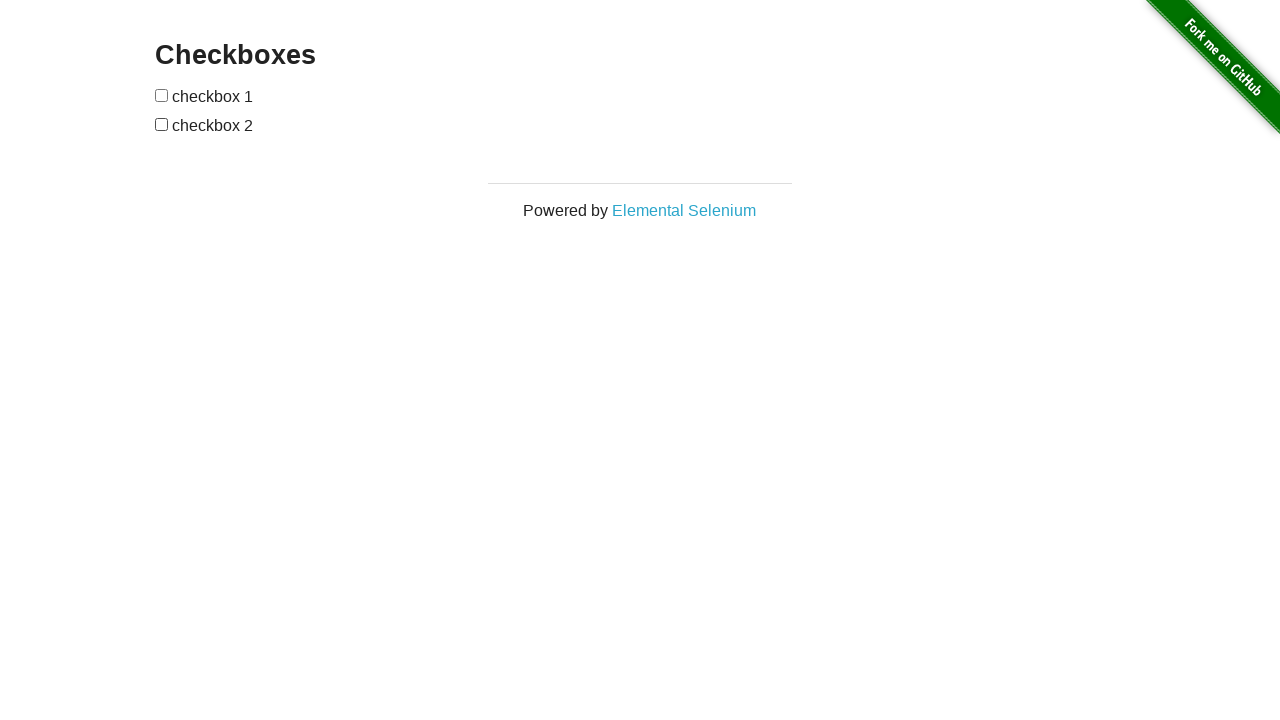